Tests handling multiple browser tabs by clicking a button that opens new tabs, finding the tab with "Basic Controls" in the title, closing other tabs, and filling in a form on the target tab.

Starting URL: https://www.hyrtutorials.com/p/window-handles-practice.html

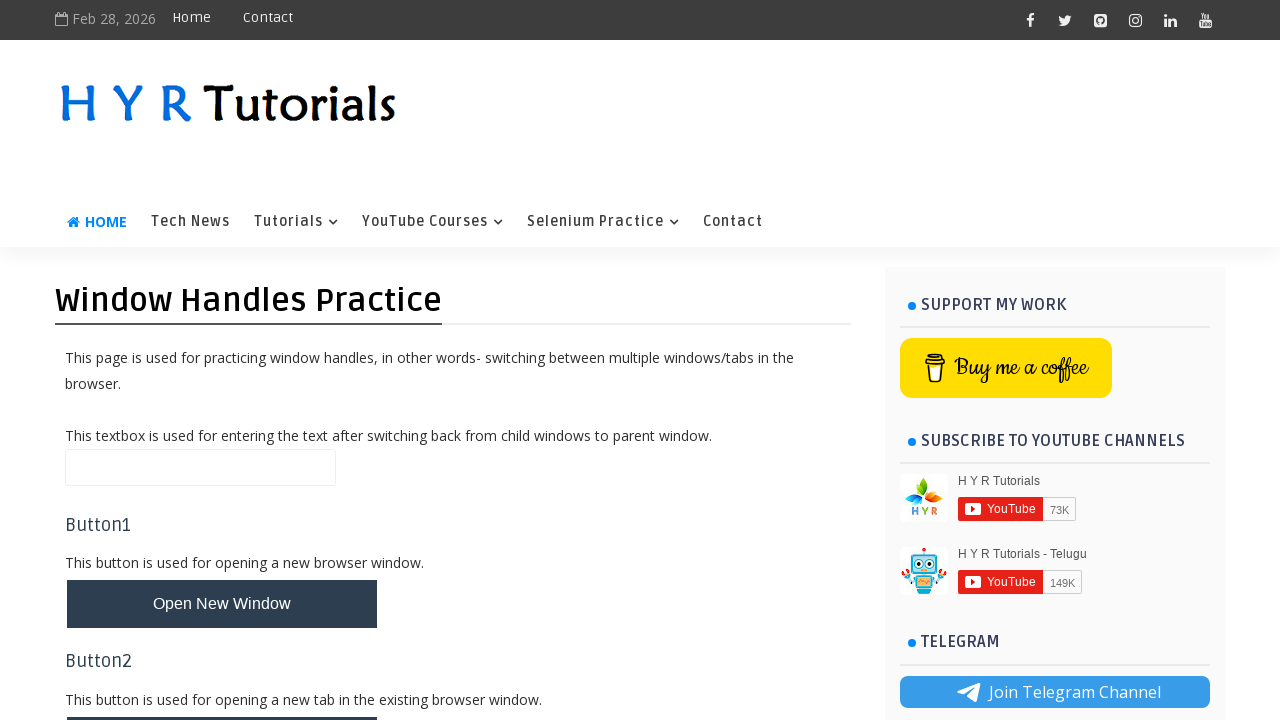

Clicked button to open new tabs at (222, 361) on #newTabsBtn
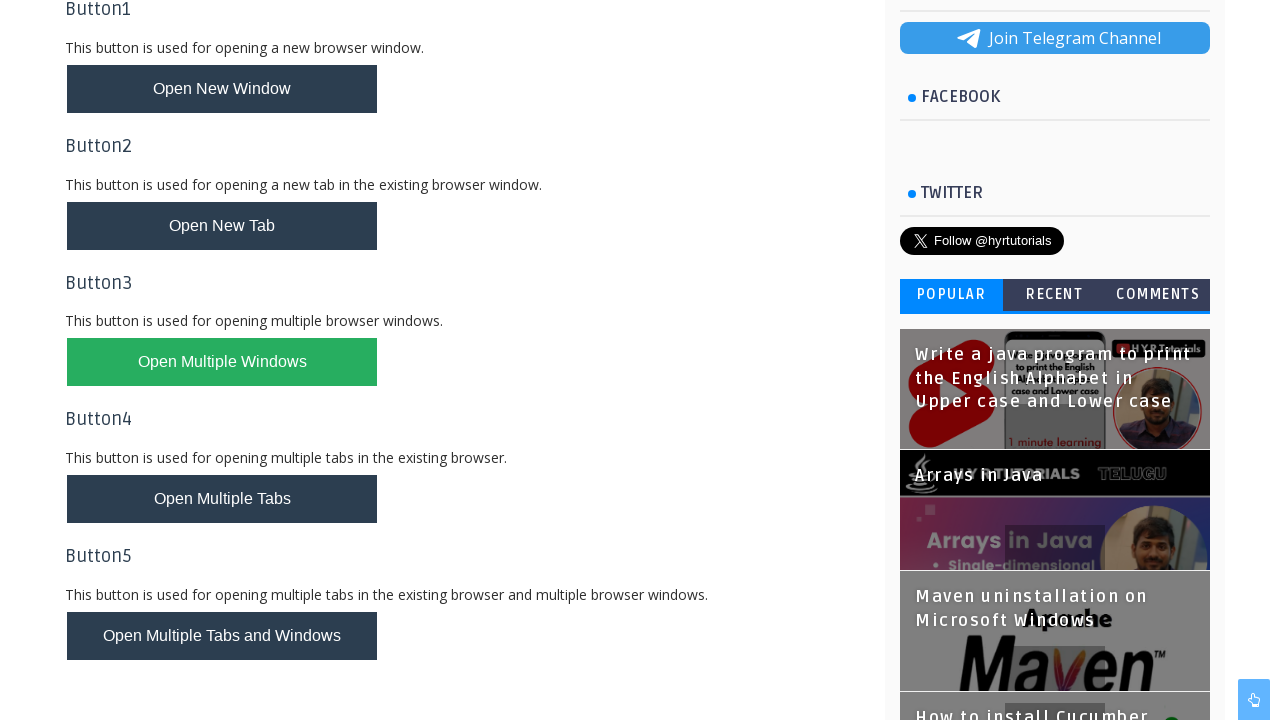

Waited for new tabs to open
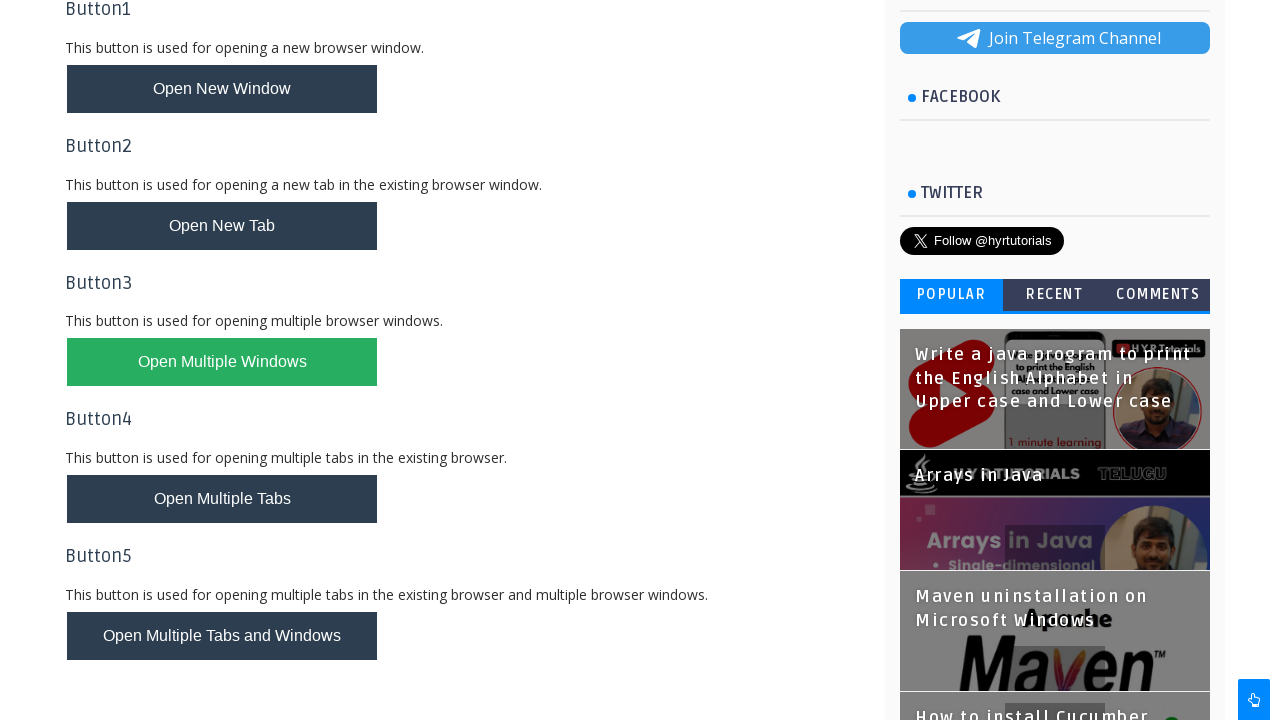

Retrieved all pages from browser context
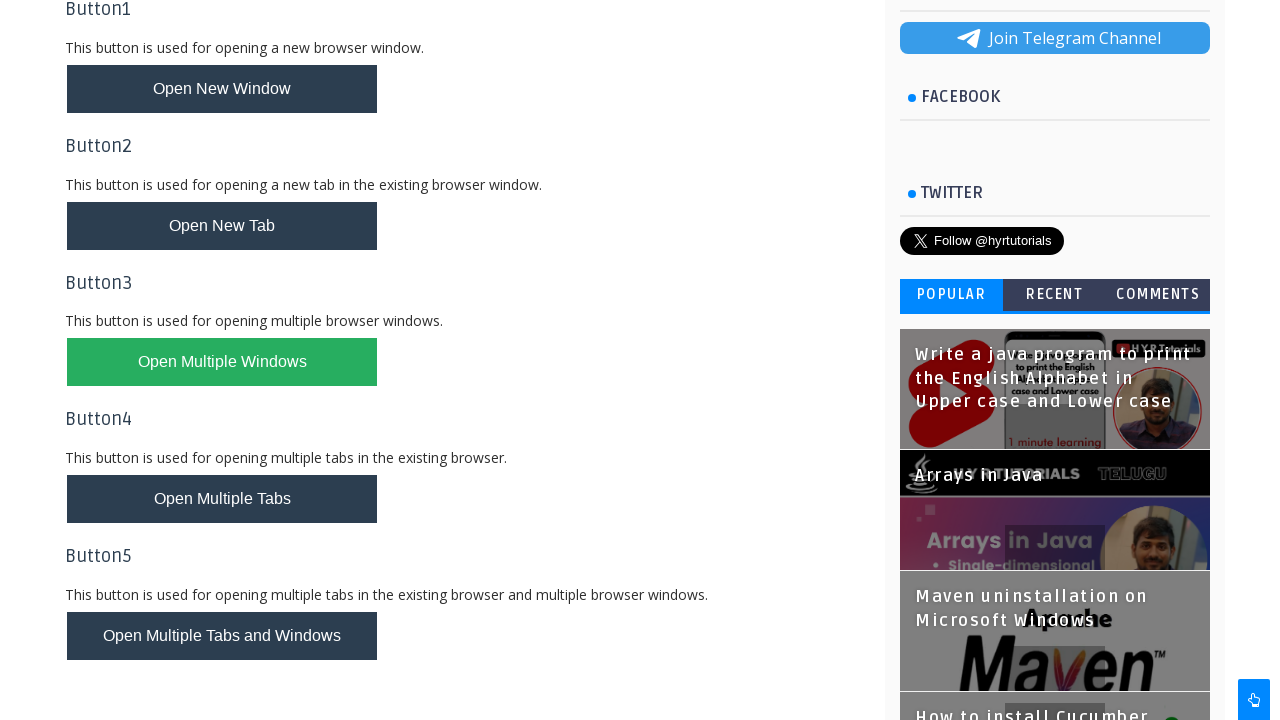

Brought tab to front to check its title
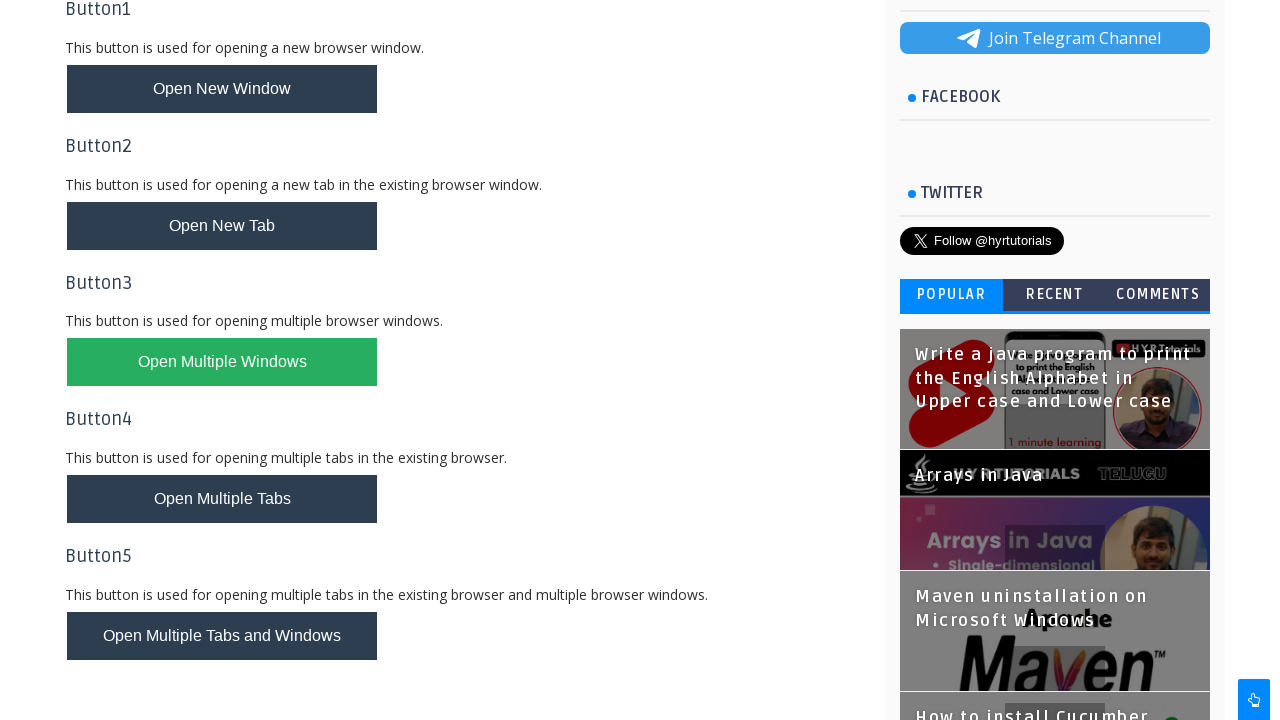

Retrieved page title: 'Basic Controls - H Y R Tutorials'
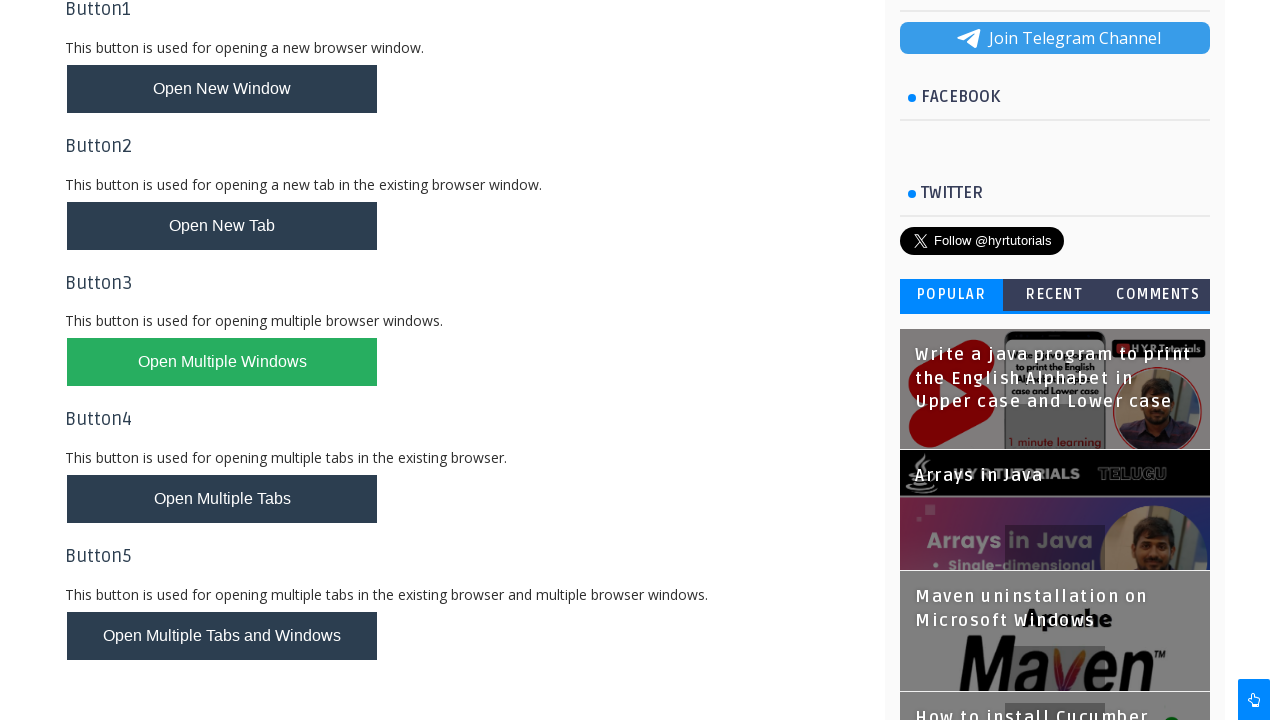

Found target tab with 'Basic Controls' in title
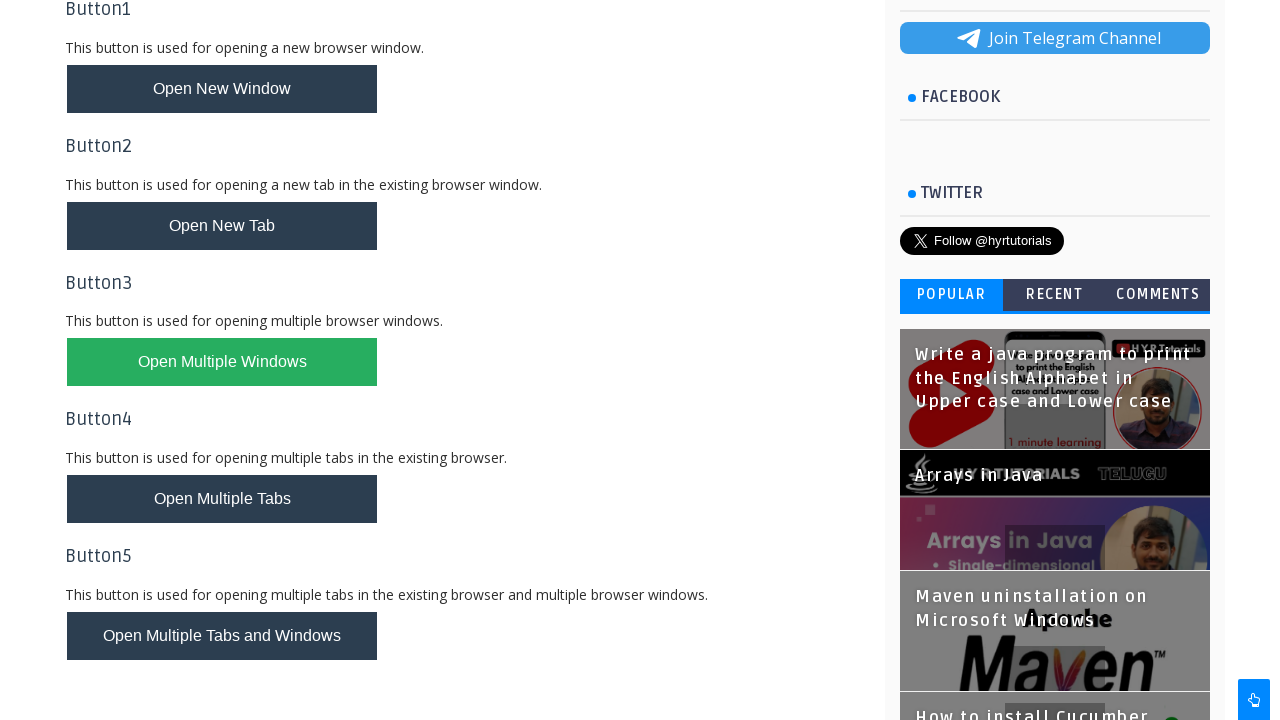

Brought tab to front to check its title
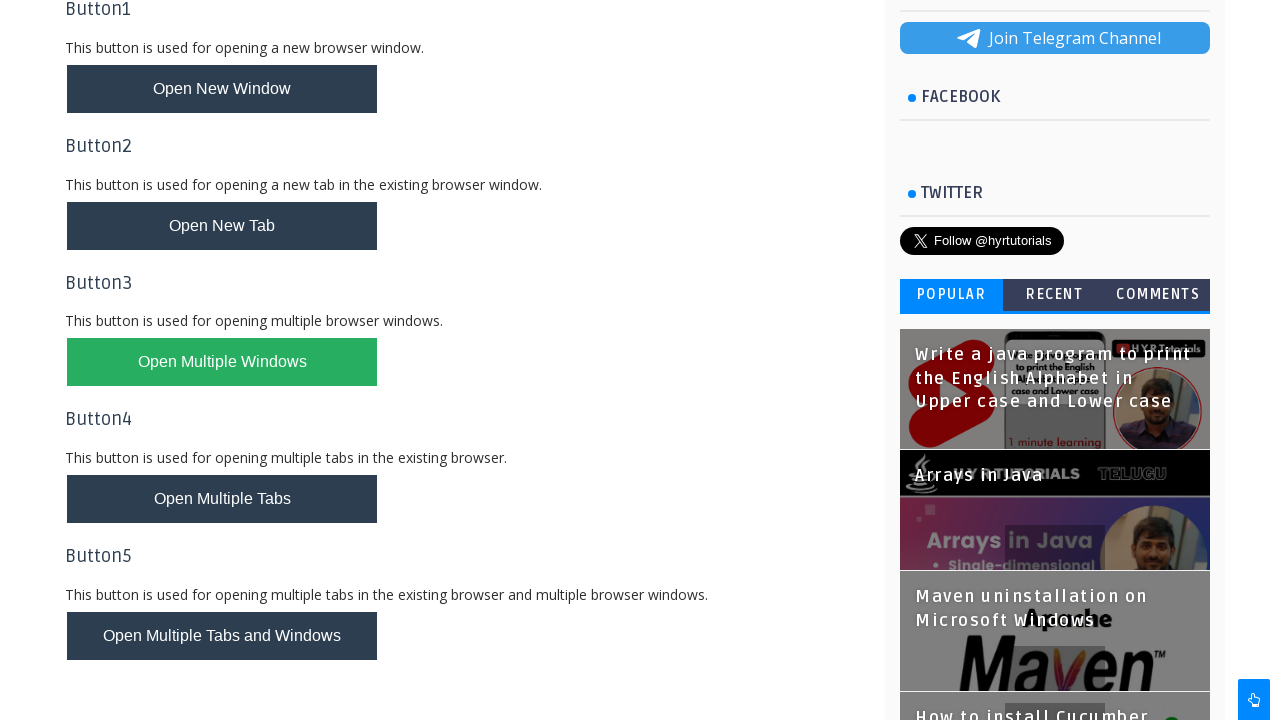

Retrieved page title: 'AlertsDemo - H Y R Tutorials'
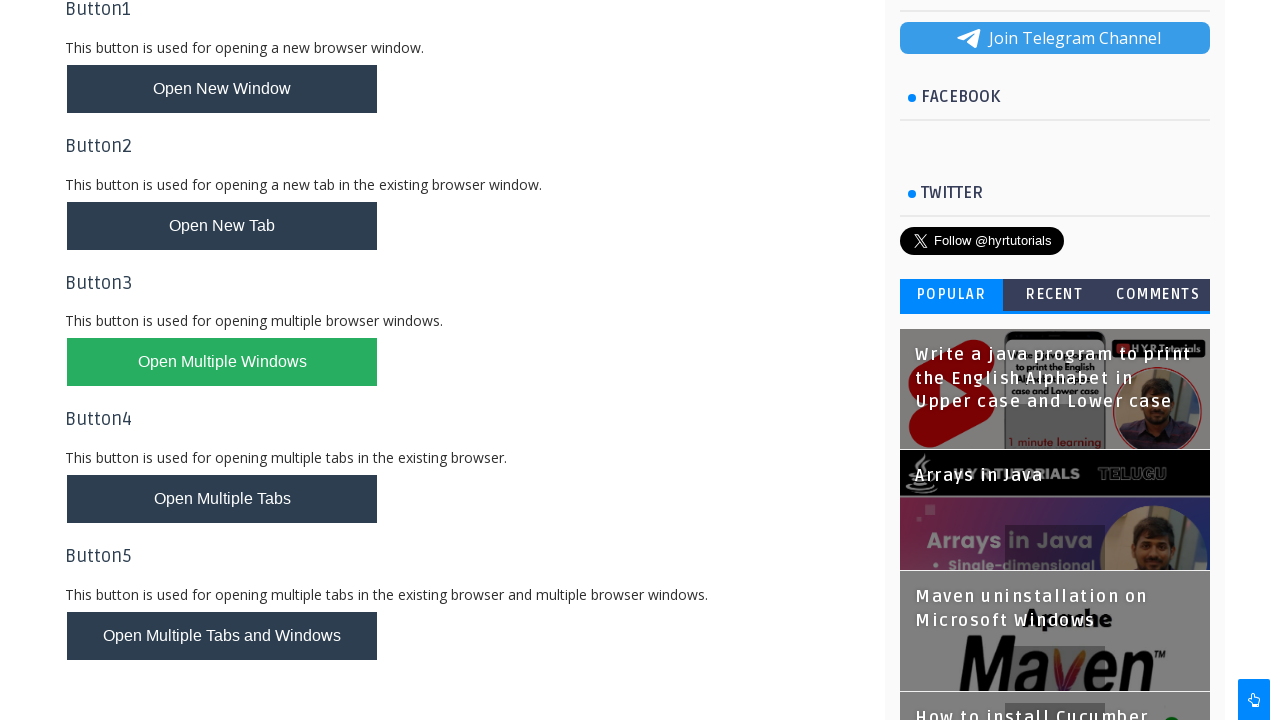

Closed tab with title 'AlertsDemo - H Y R Tutorials'
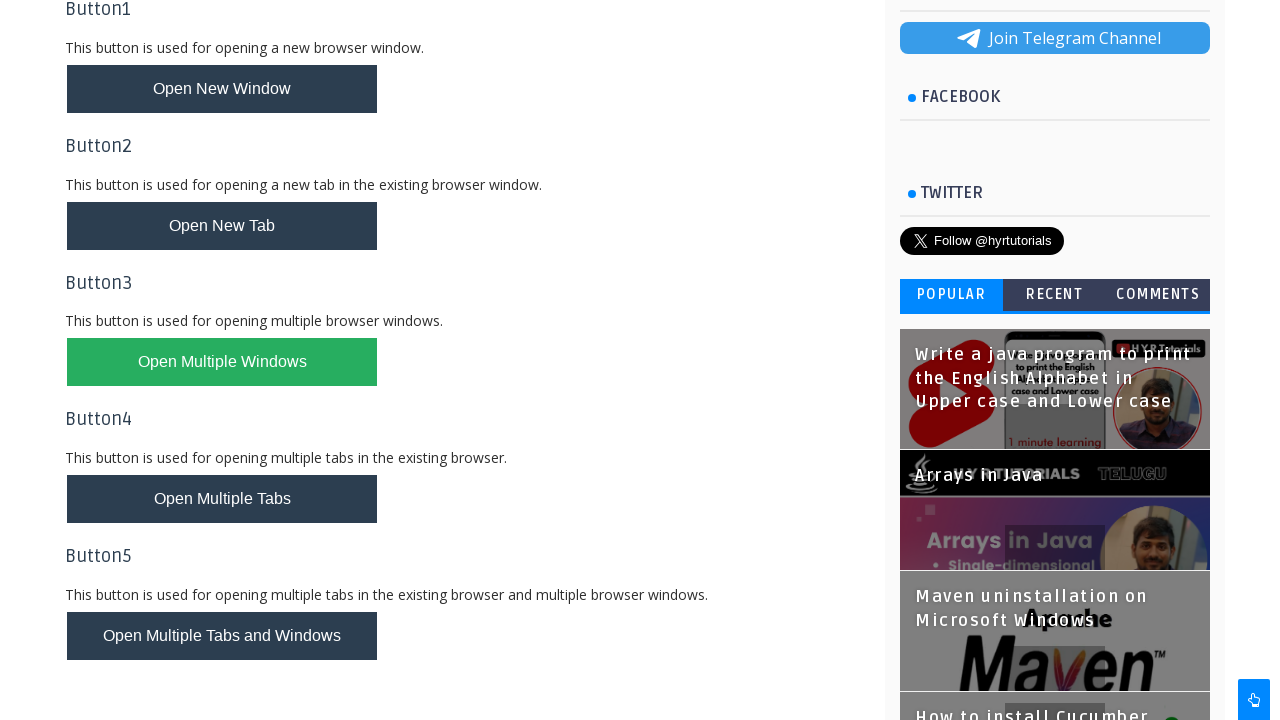

Switched to target tab with Basic Controls
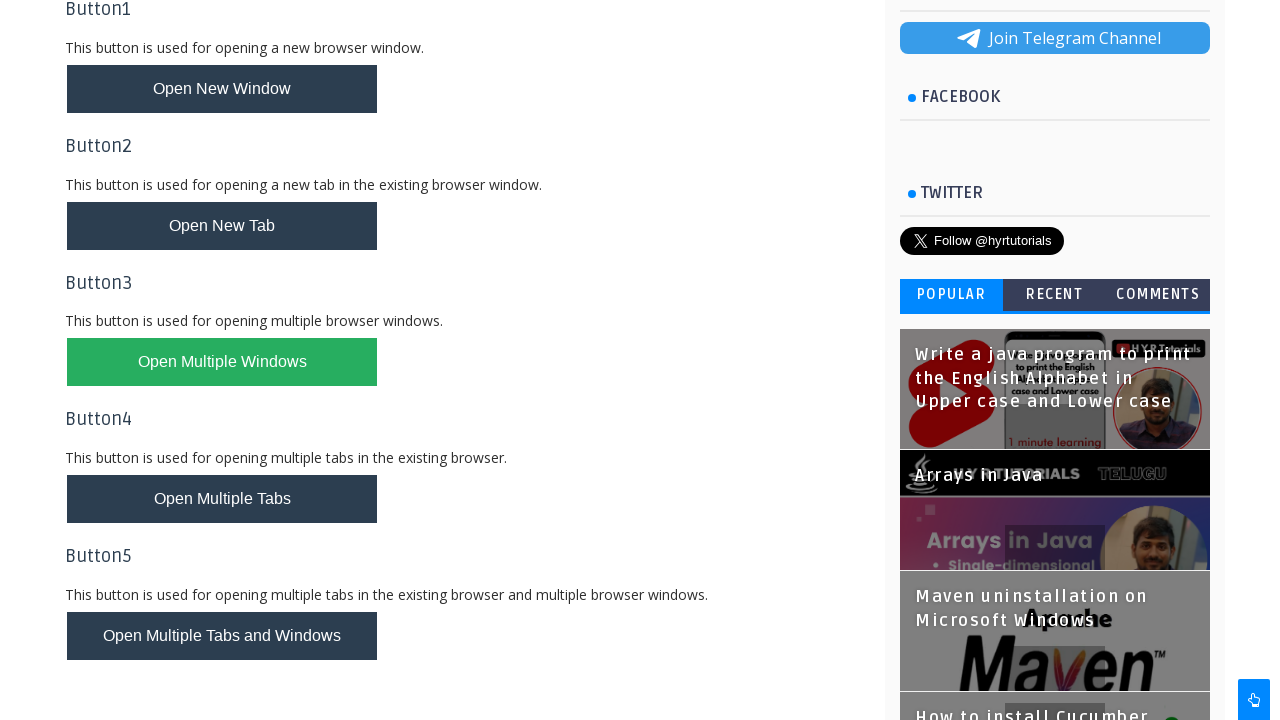

Filled first name field with 'John' on #firstName
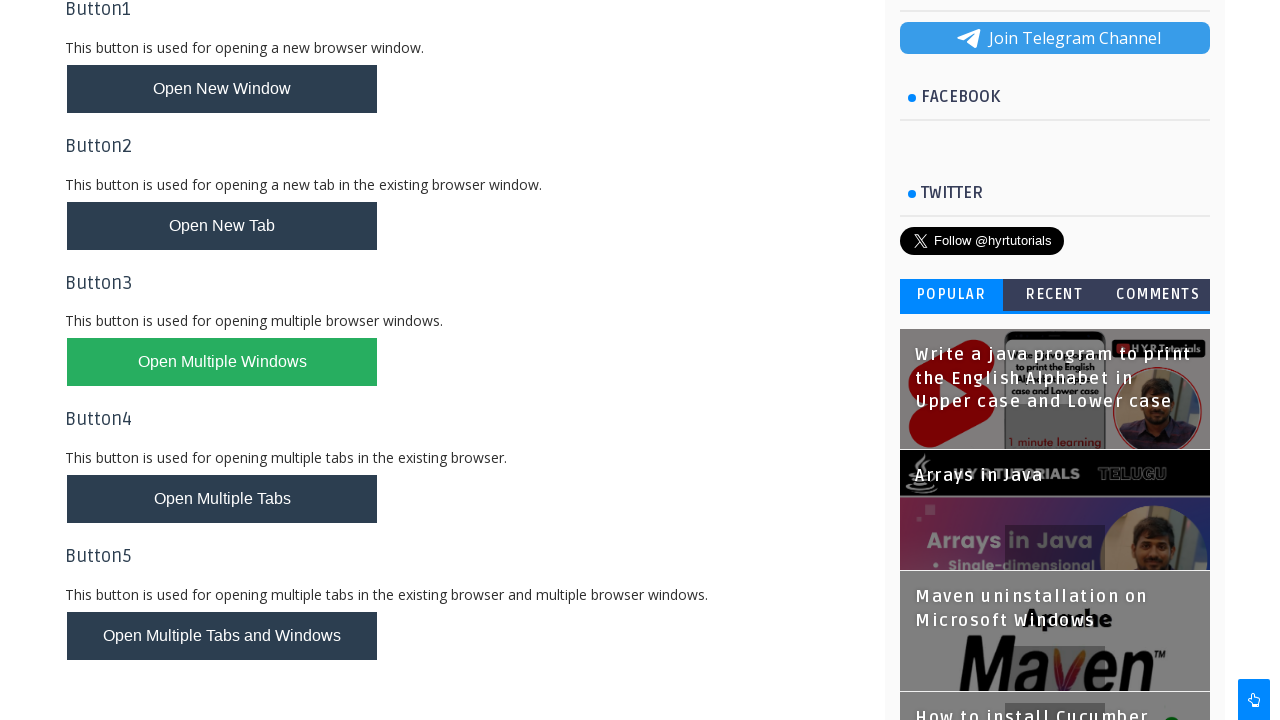

Filled last name field with 'Smith' on #lastName
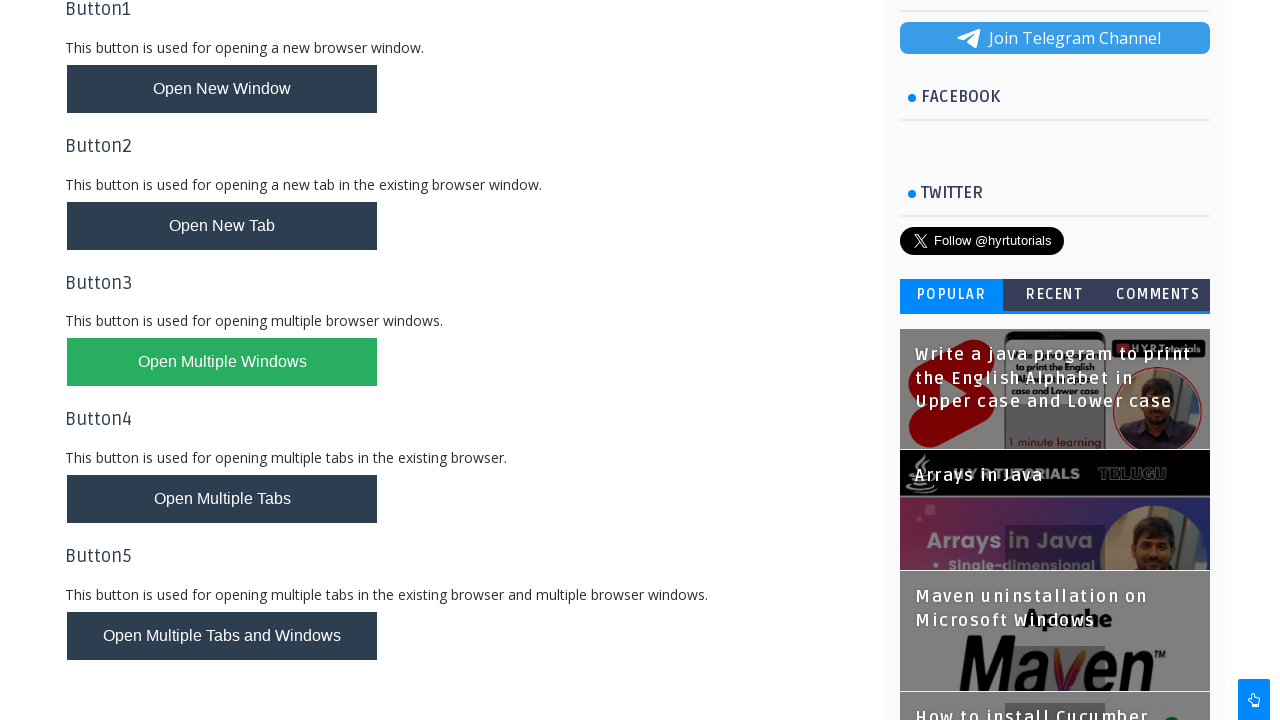

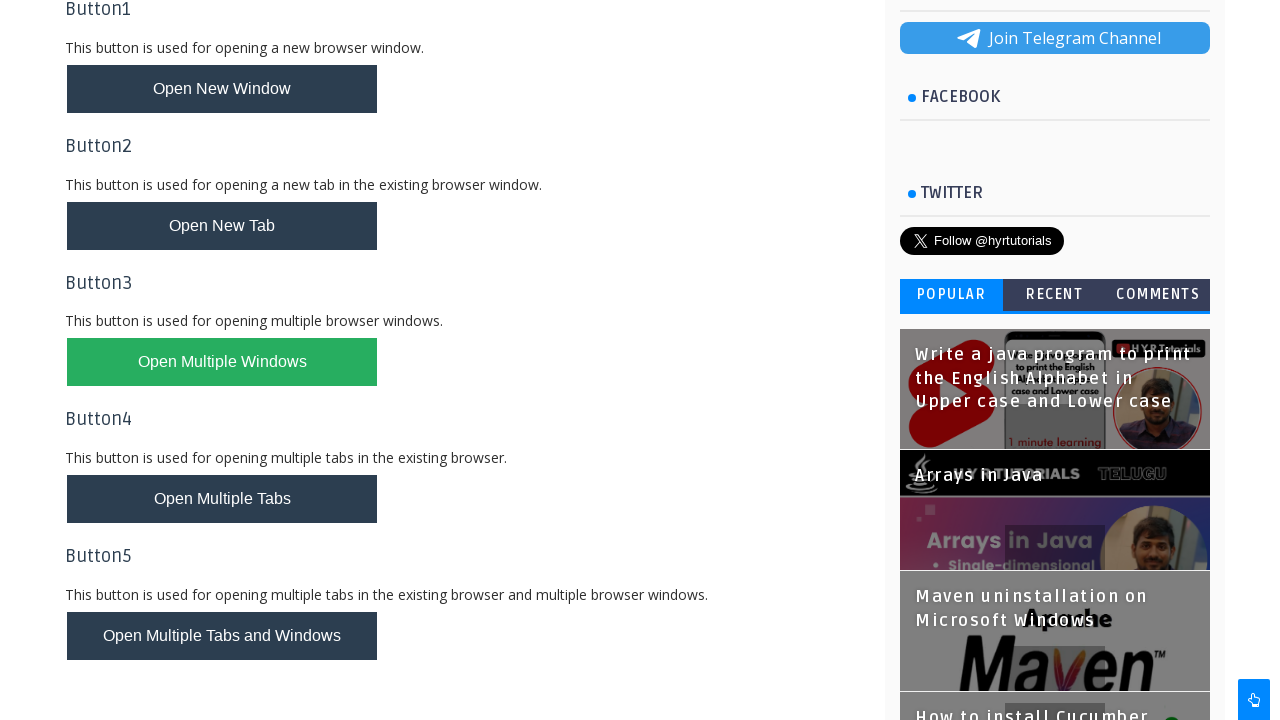